Tests sortable grid functionality by clicking the Grid tab, then dragging the second element to the fifth position

Starting URL: https://demoqa.com/sortable

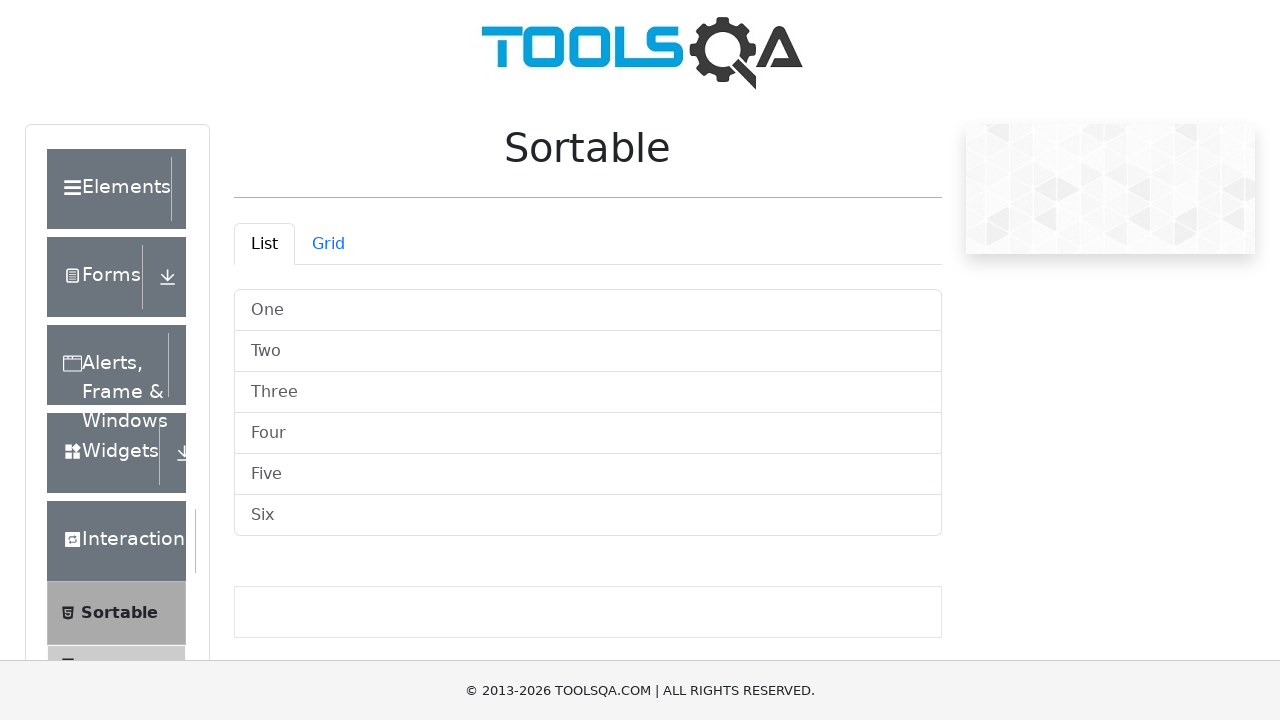

Clicked on the Grid tab at (328, 244) on #demo-tab-grid
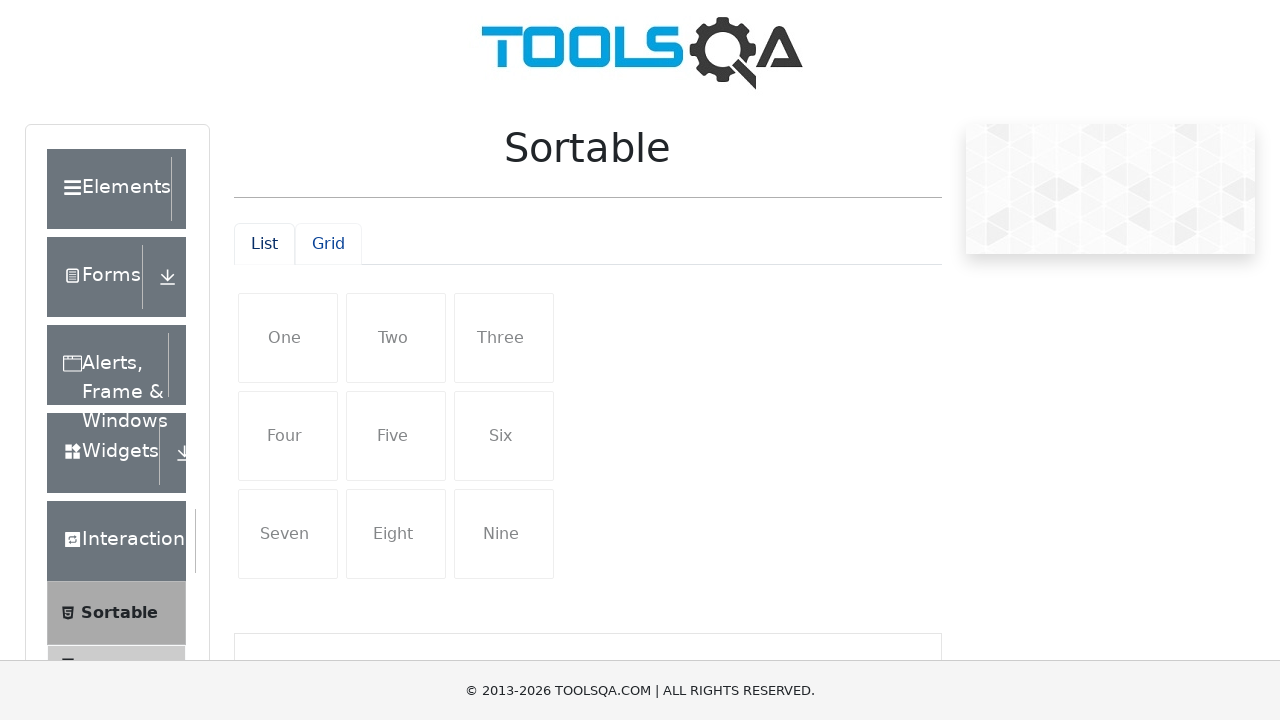

Grid items became visible
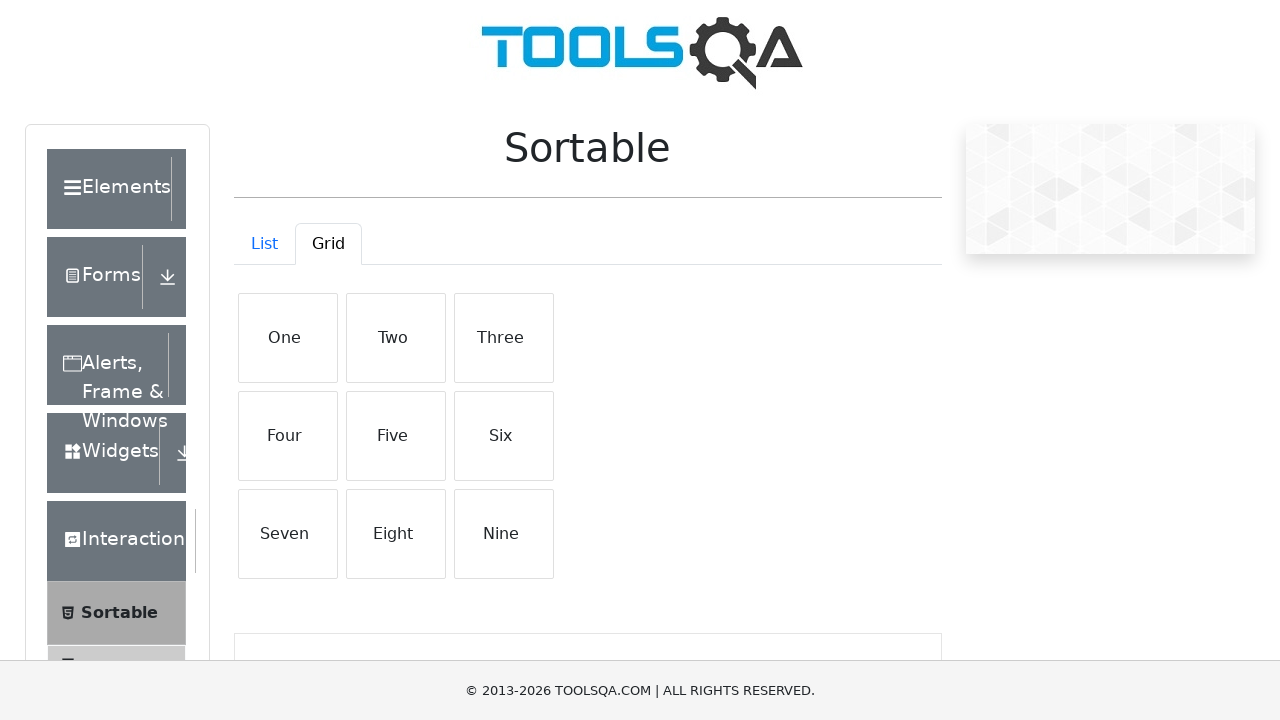

Retrieved all grid items
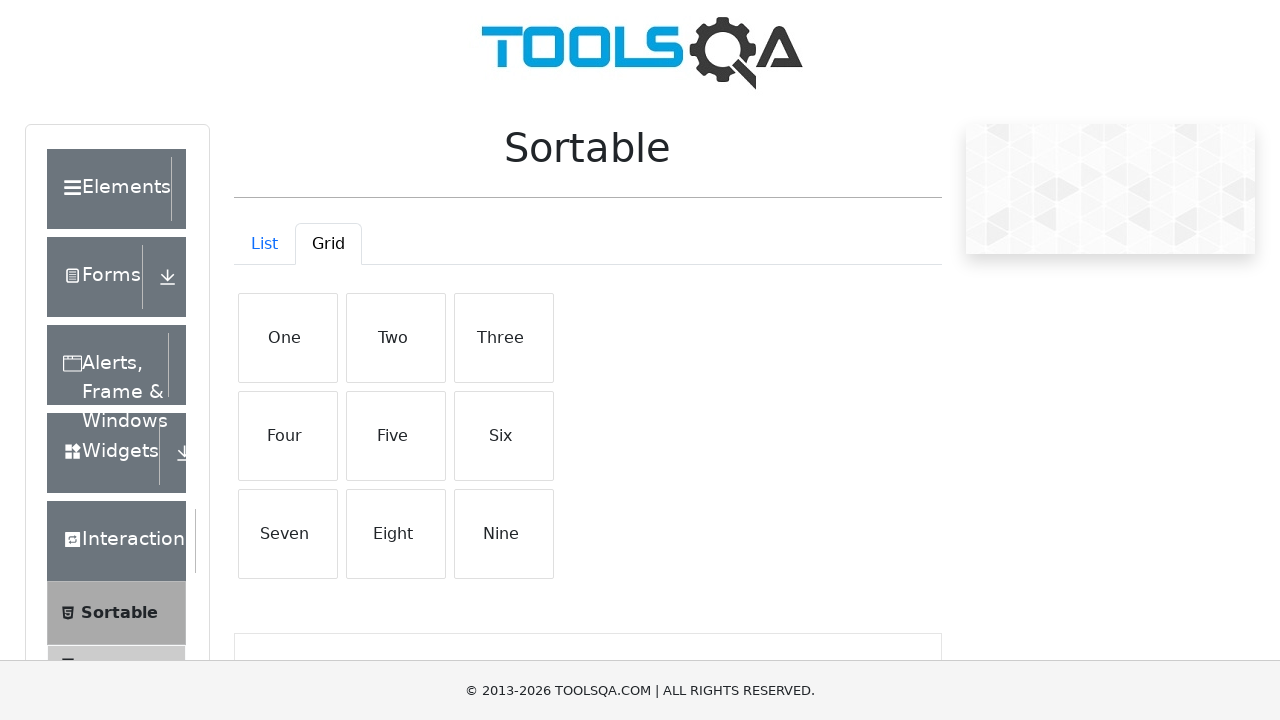

Stored initial grid order: ['One', 'Two', 'Three', 'Four', 'Five', 'Six', 'Seven', 'Eight', 'Nine']
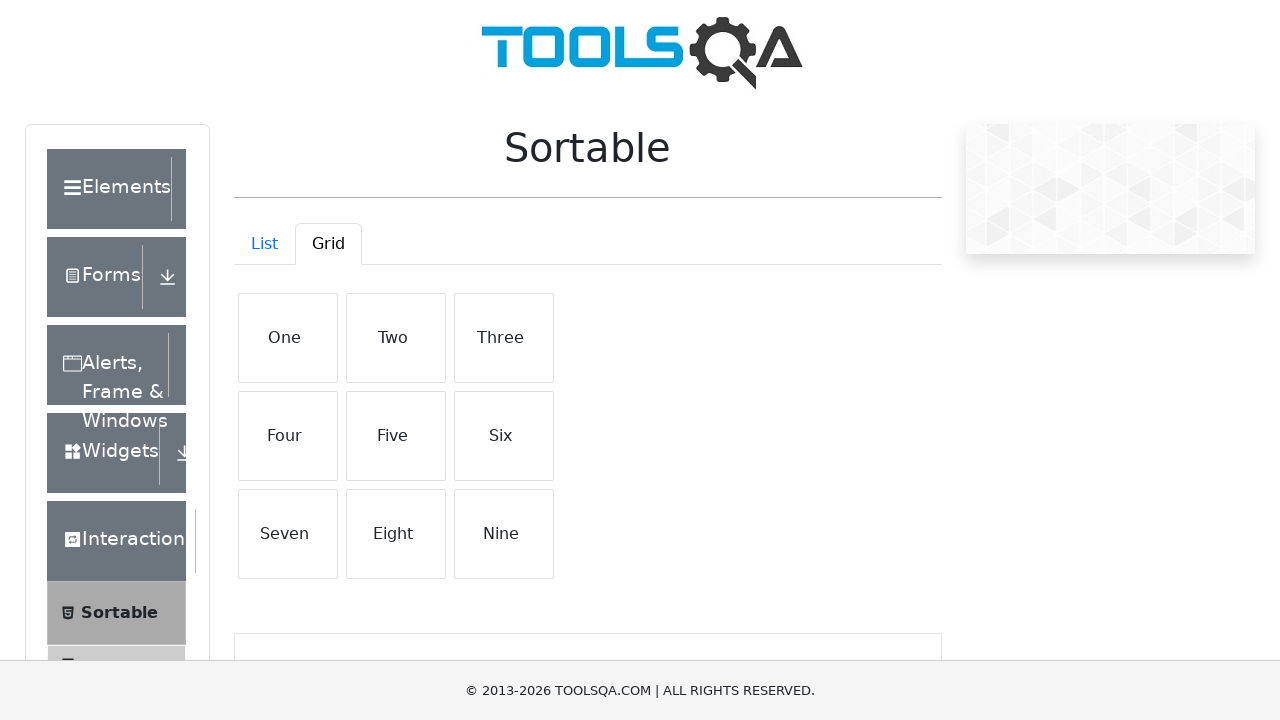

Located second grid element for dragging
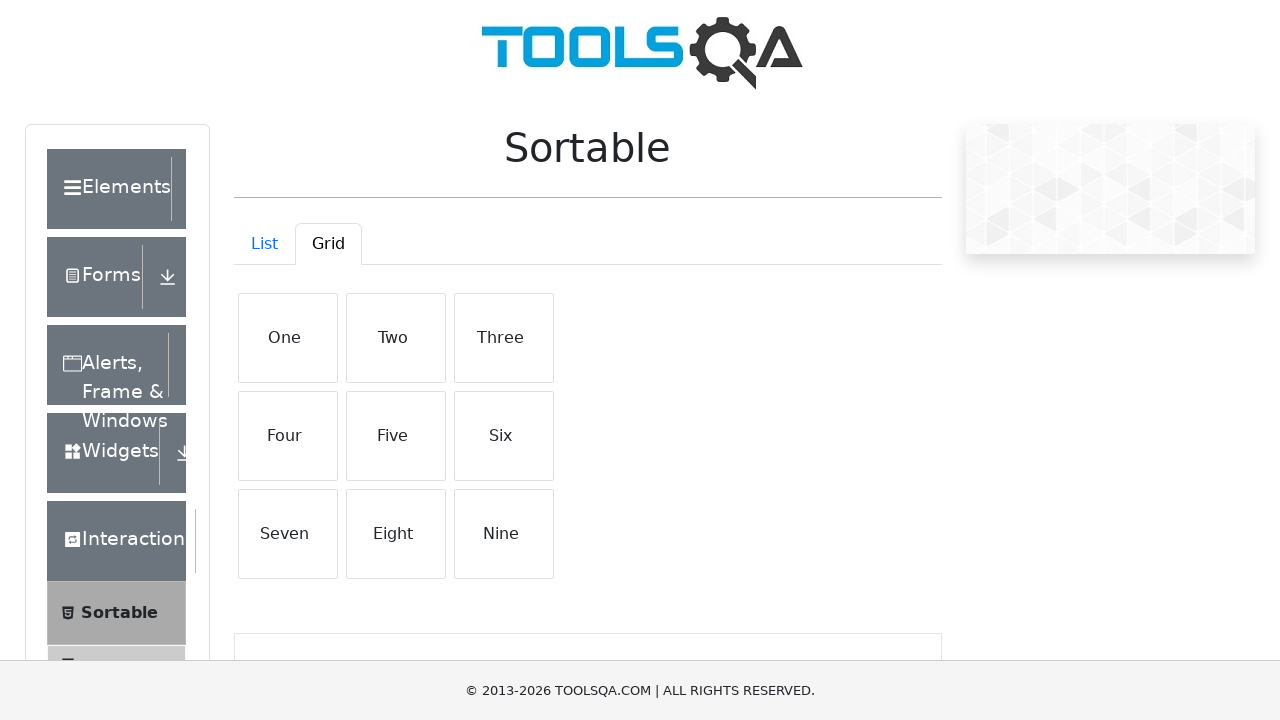

Located fifth grid element as drag target
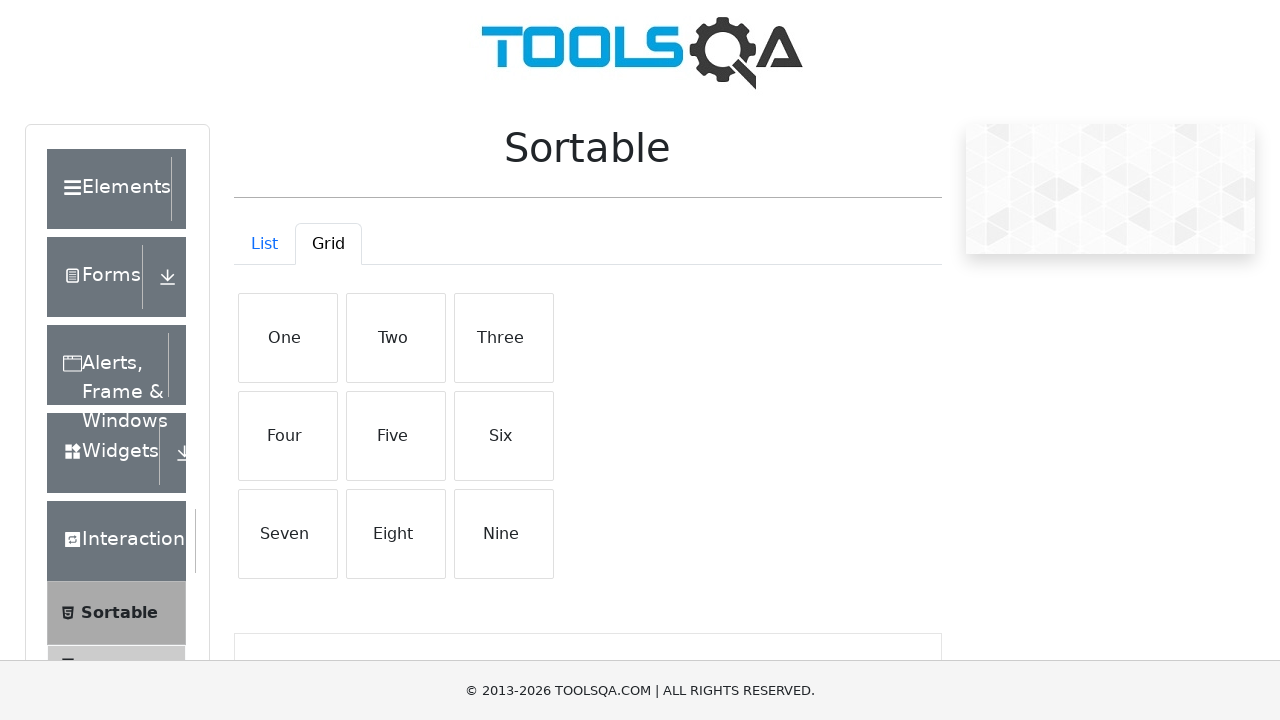

Dragged second element to fifth position at (396, 436)
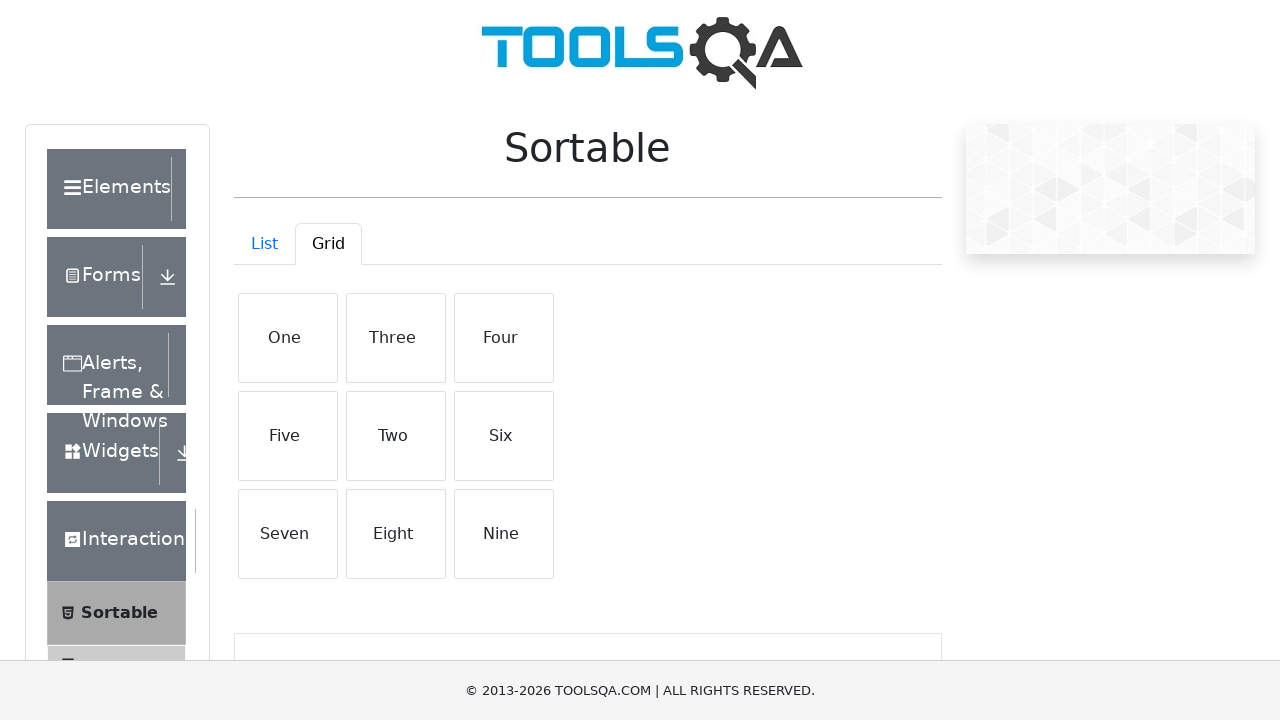

Waited for drag operation to complete
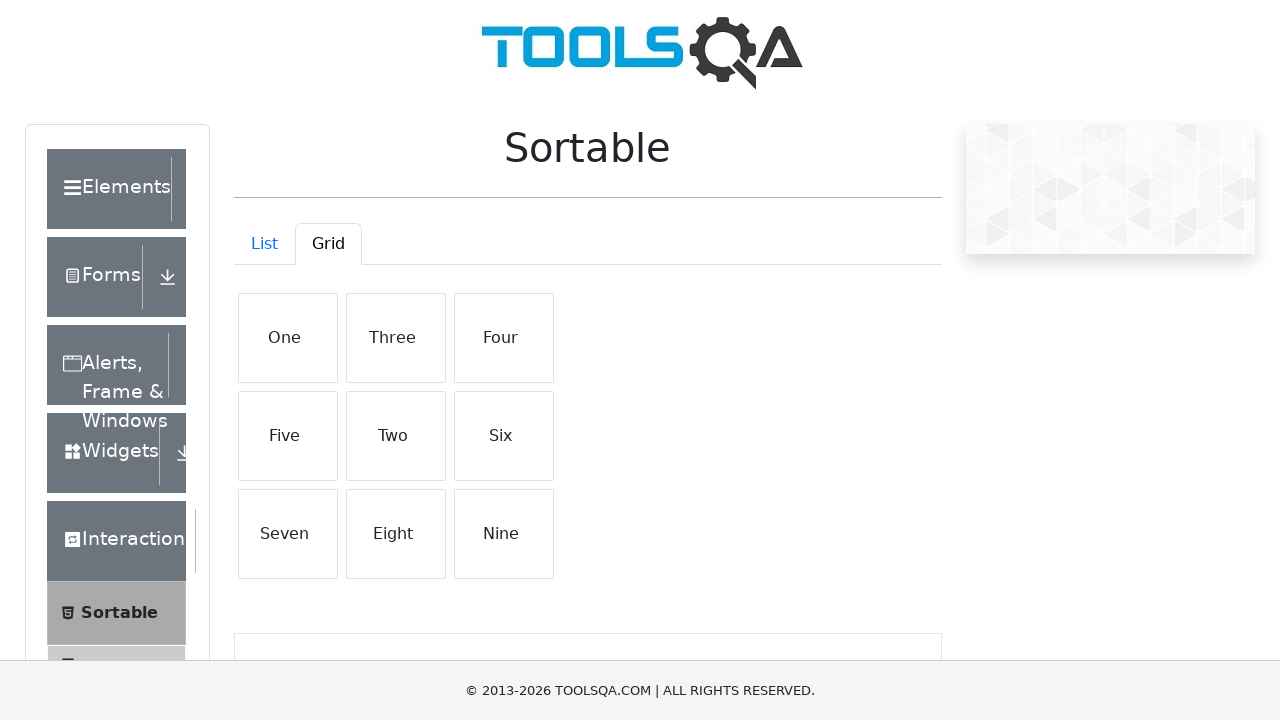

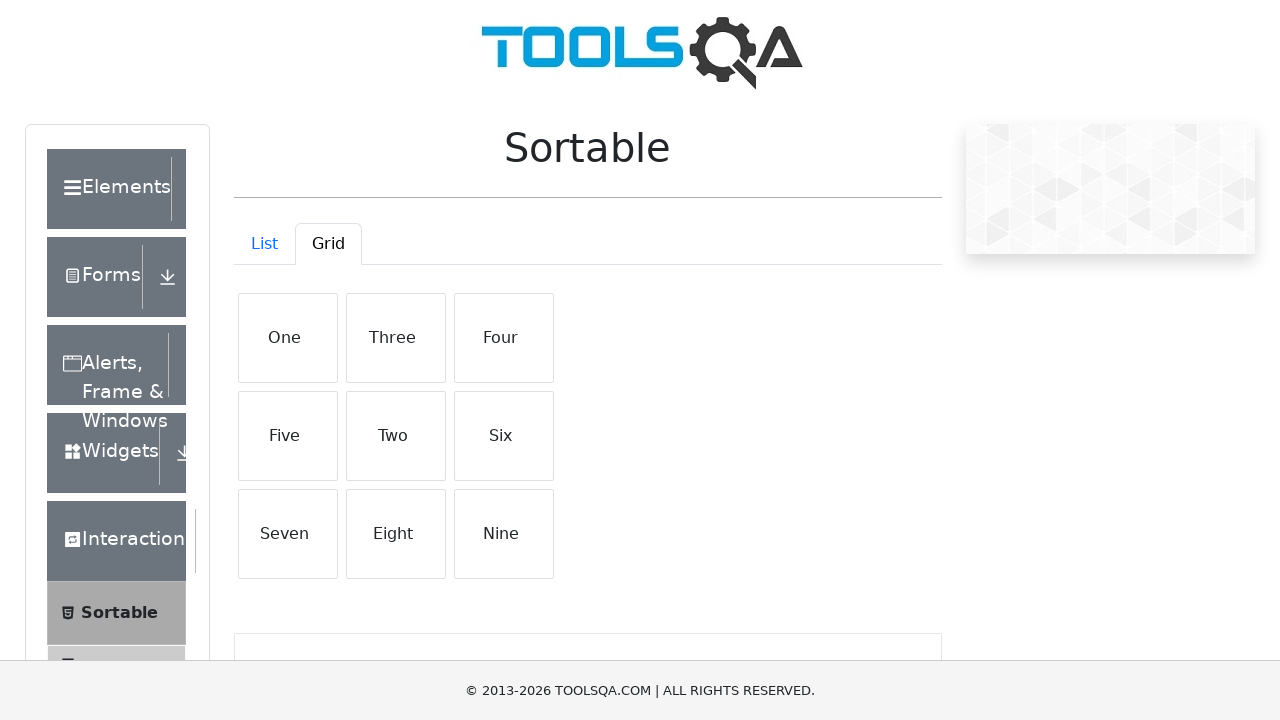